Tests registration form validation by submitting an invalid email format and verifying that the appropriate error message is displayed.

Starting URL: https://automaticityacademy.ngrok.app/

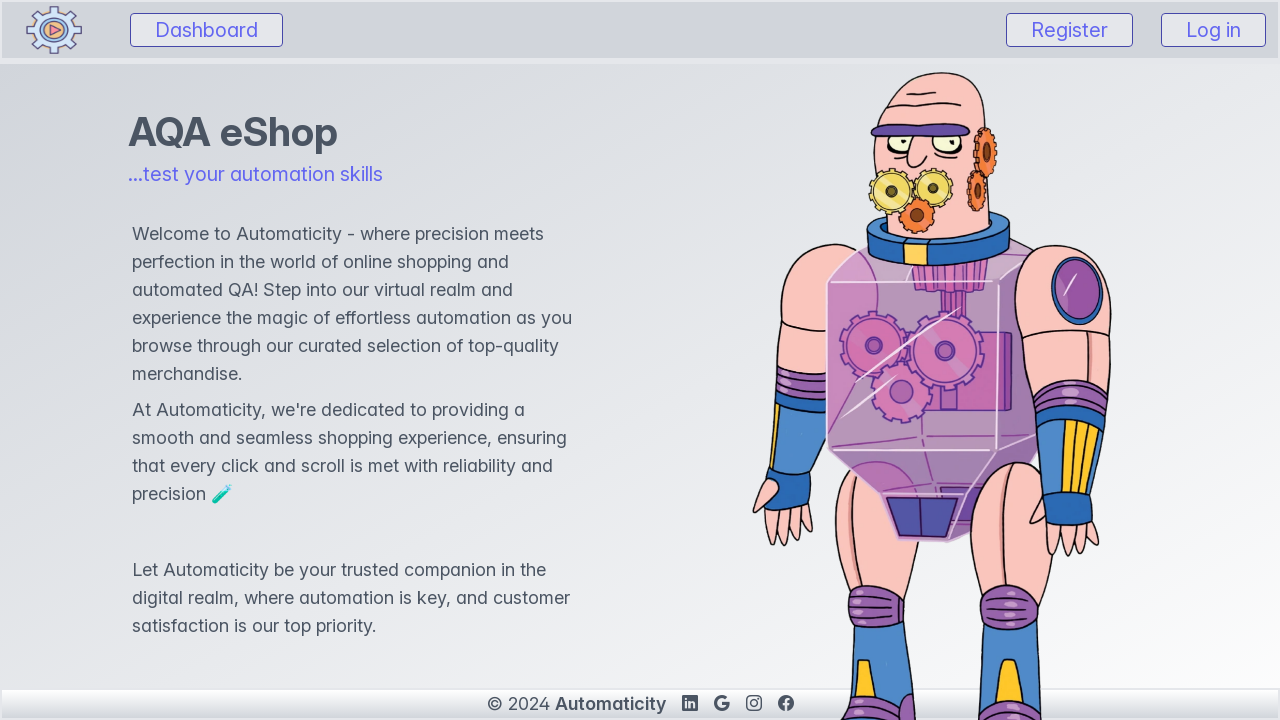

Clicked Register link to navigate to registration page at (1070, 30) on a[href='https://automaticityacademy.ngrok.app/register']
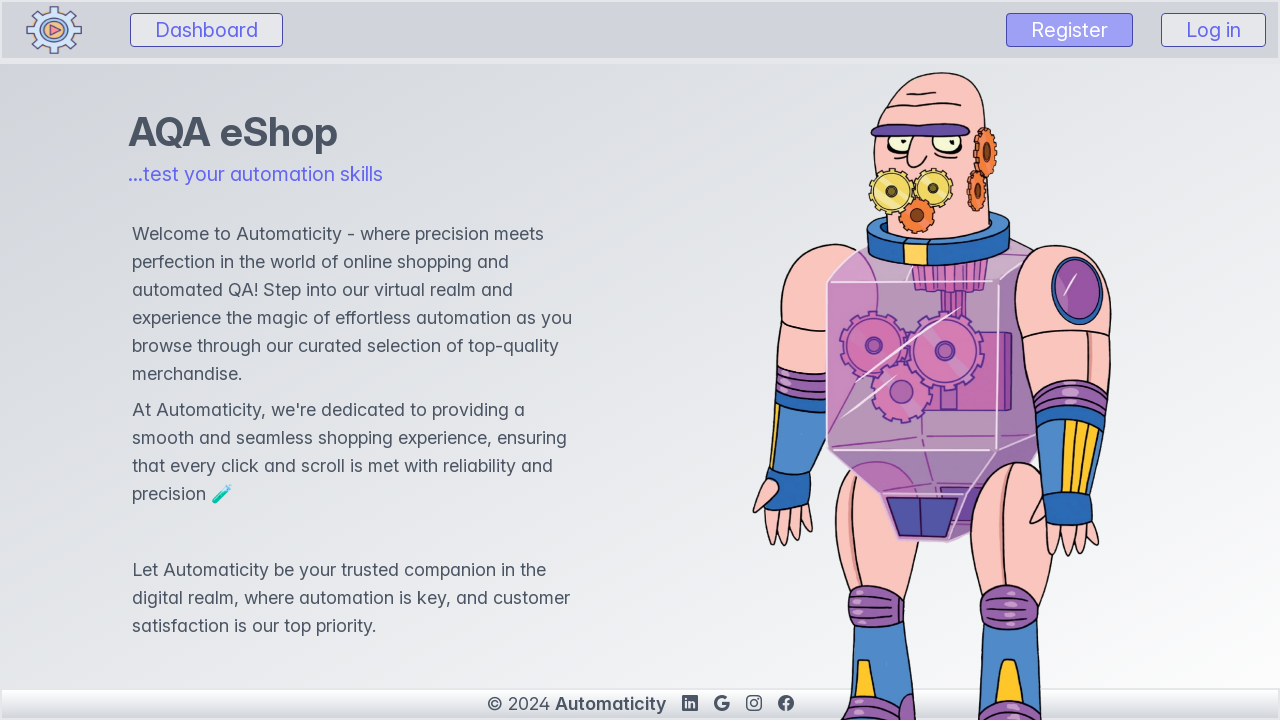

Waited for navigation to register page
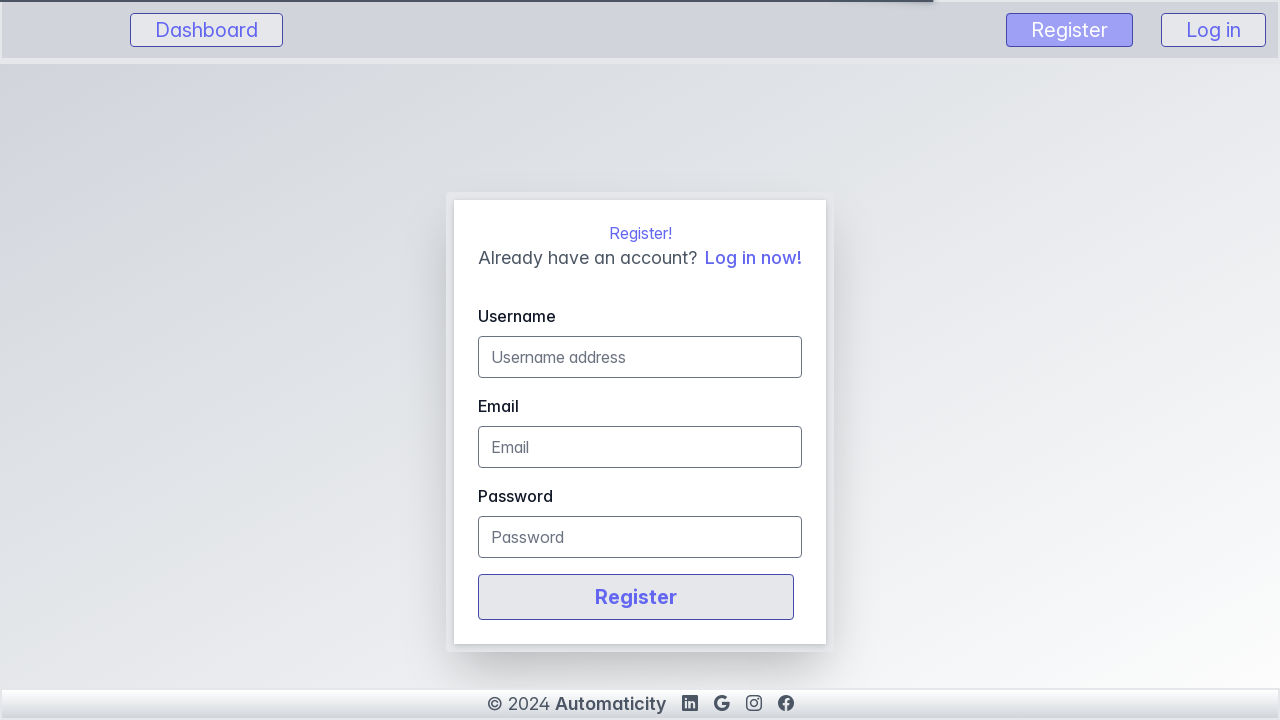

Username field became visible
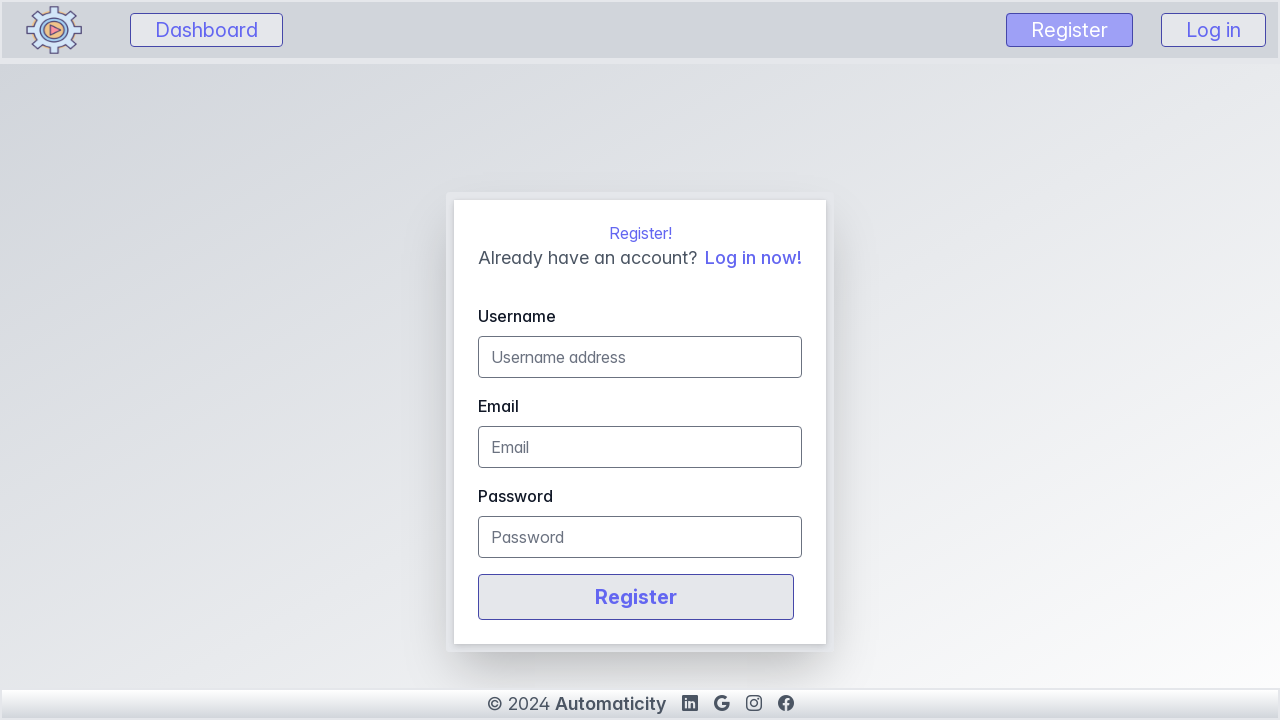

Filled username field with 'sonja' on #username
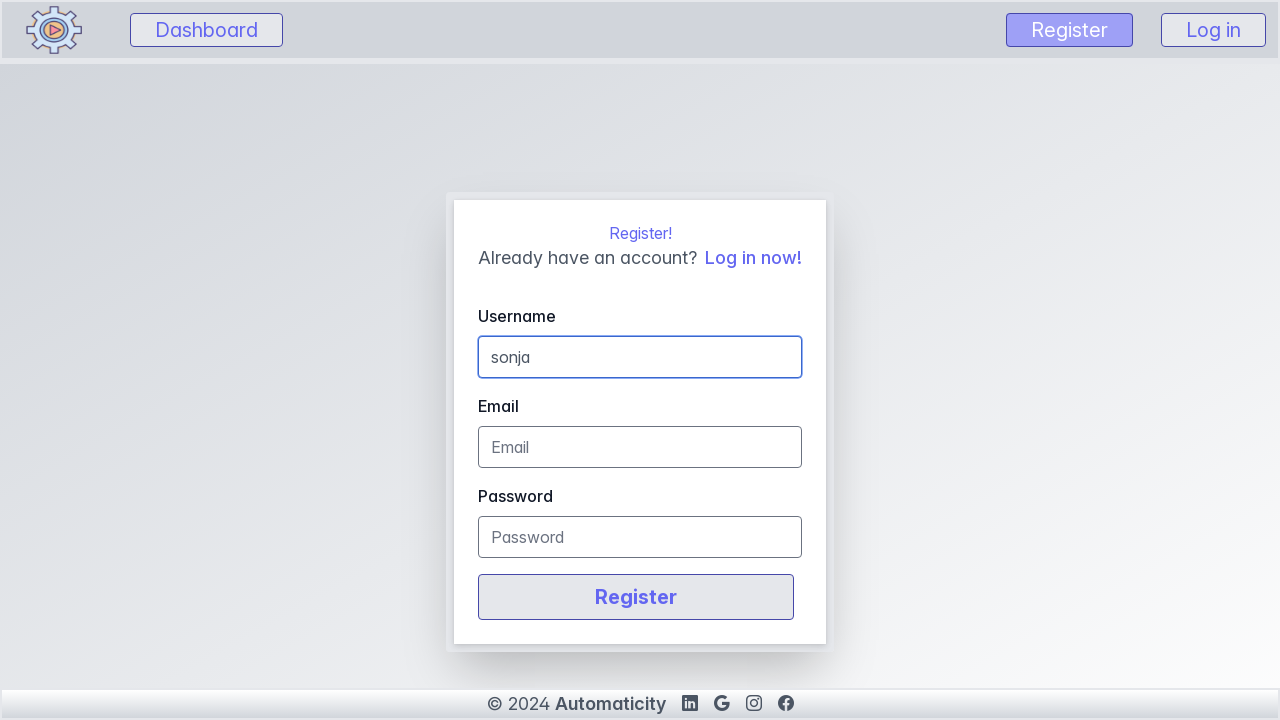

Filled password field with 'sifra123' on #password
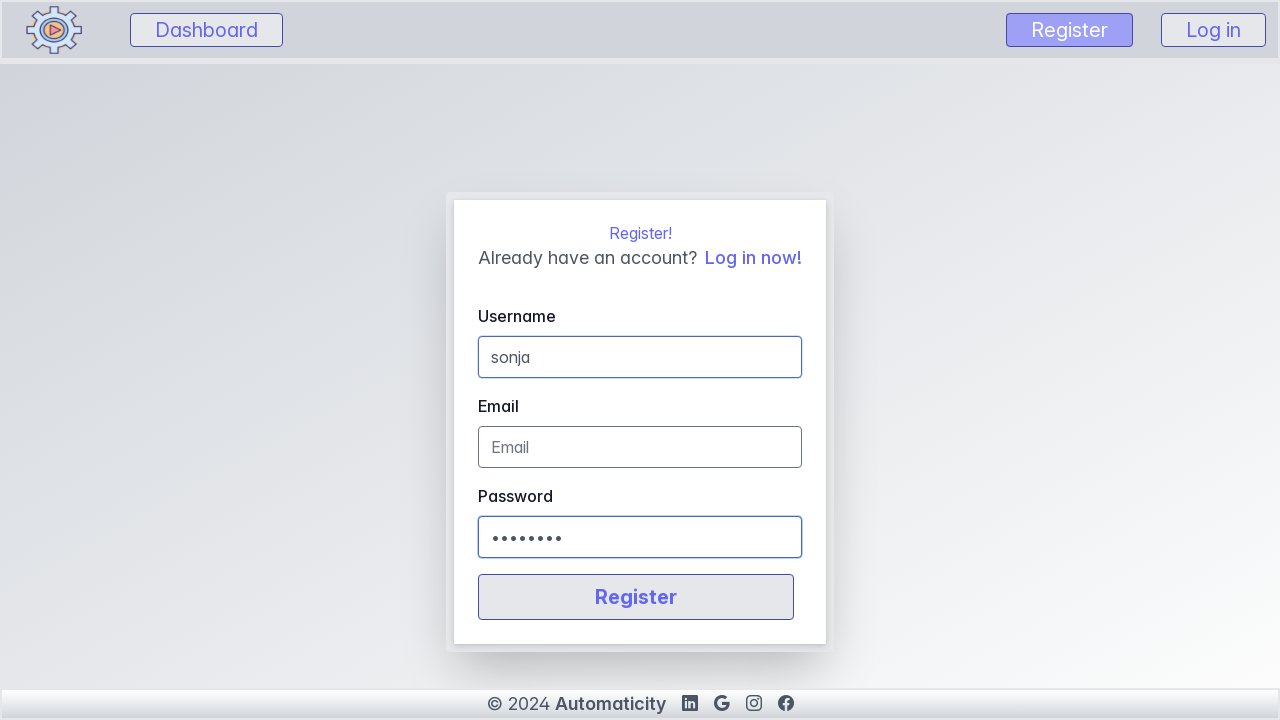

Filled email field with invalid format 'com' on #email
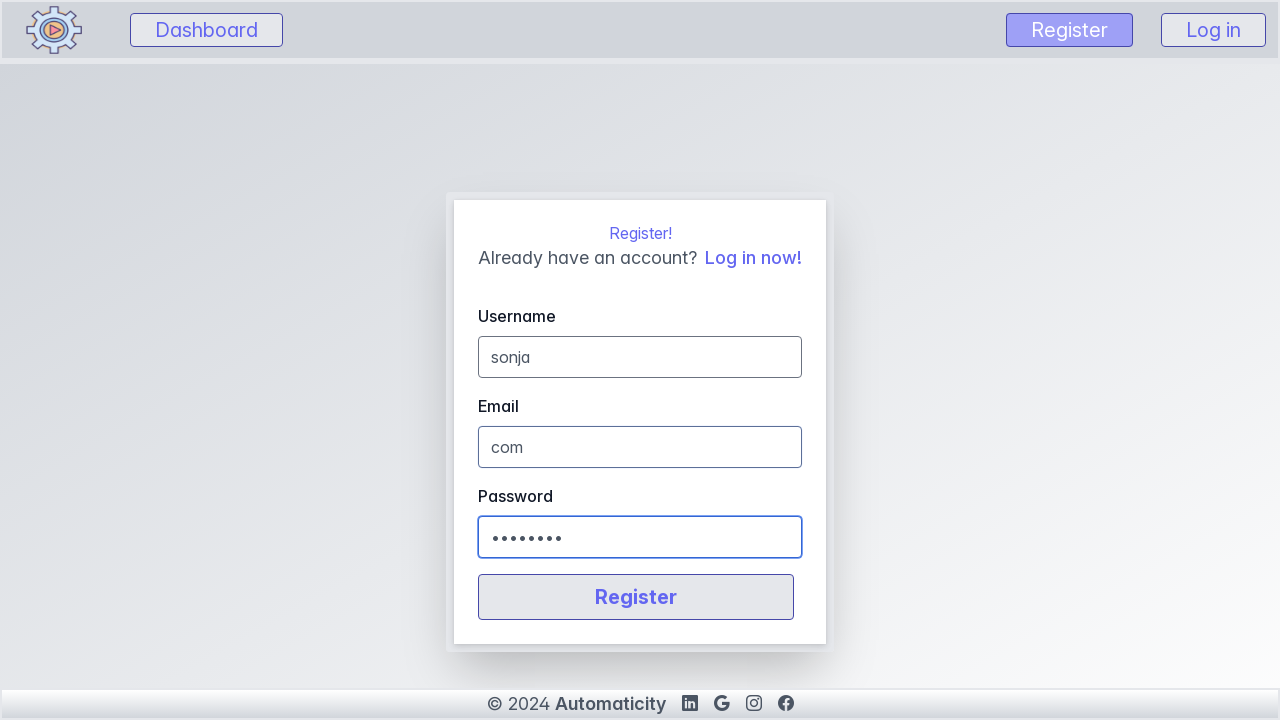

Clicked Register button to submit form at (636, 597) on button[aria-label='Register']
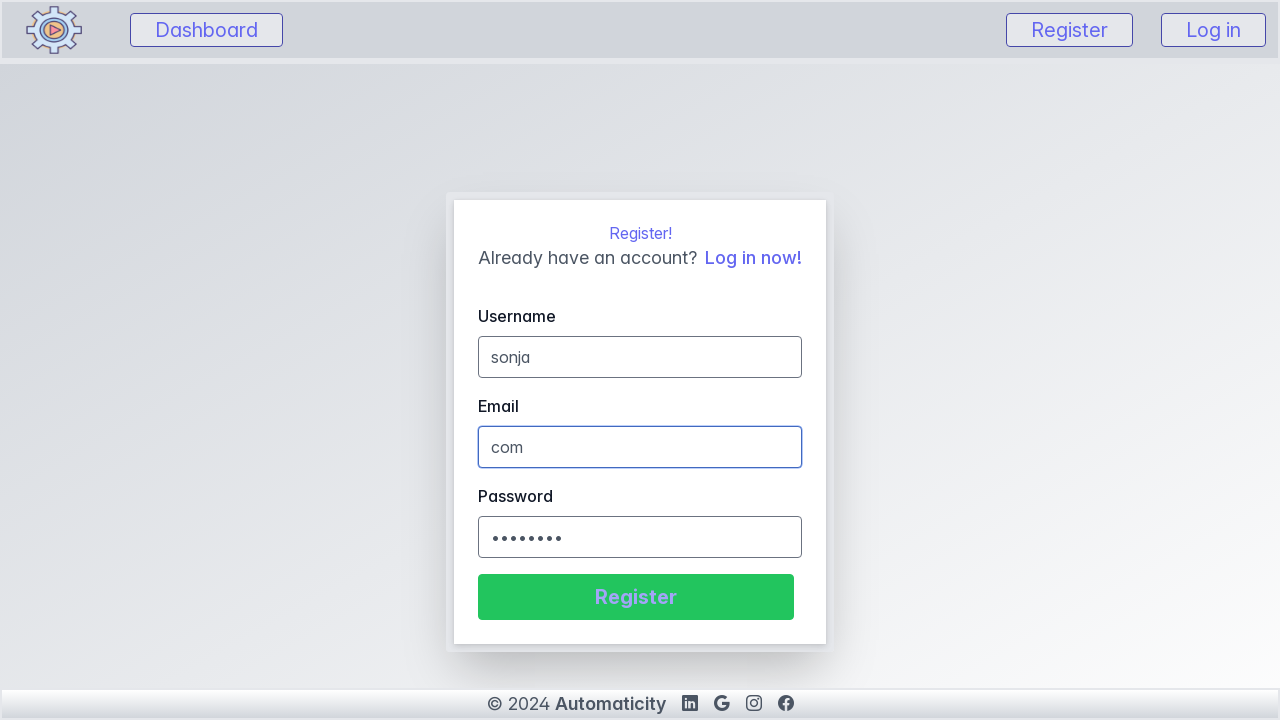

Email format error message appeared
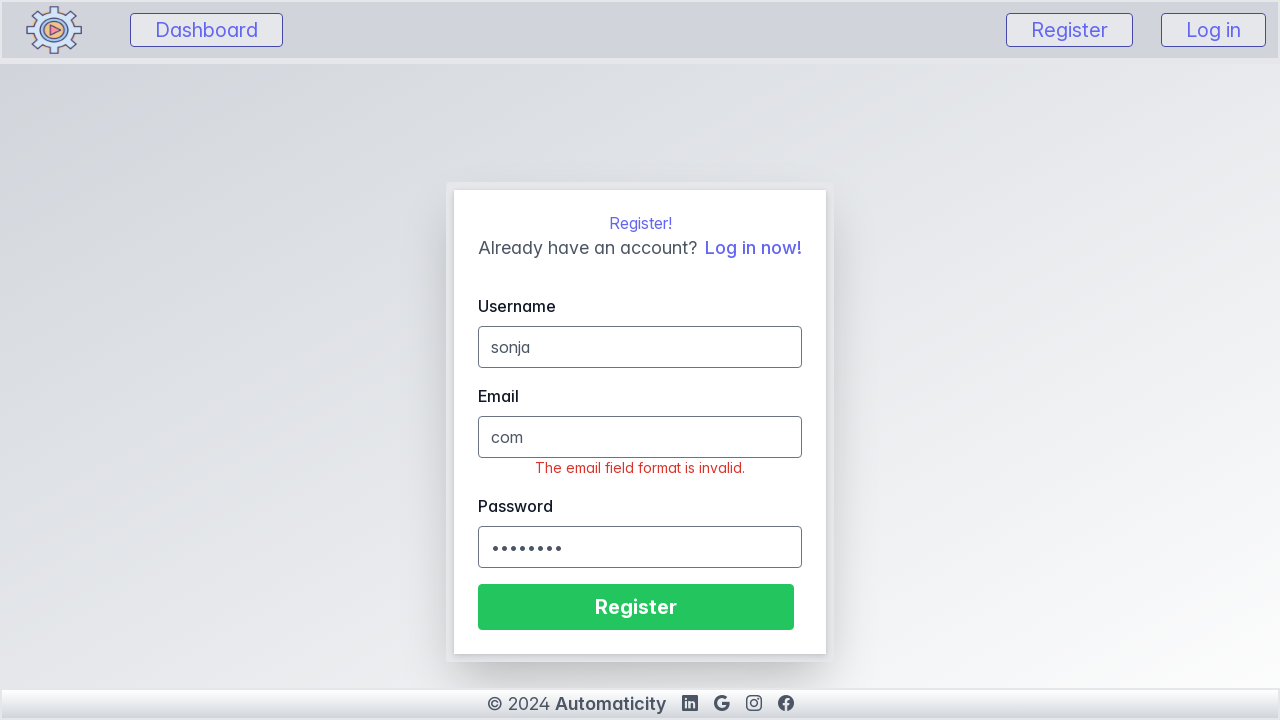

Verified that email format error message is visible
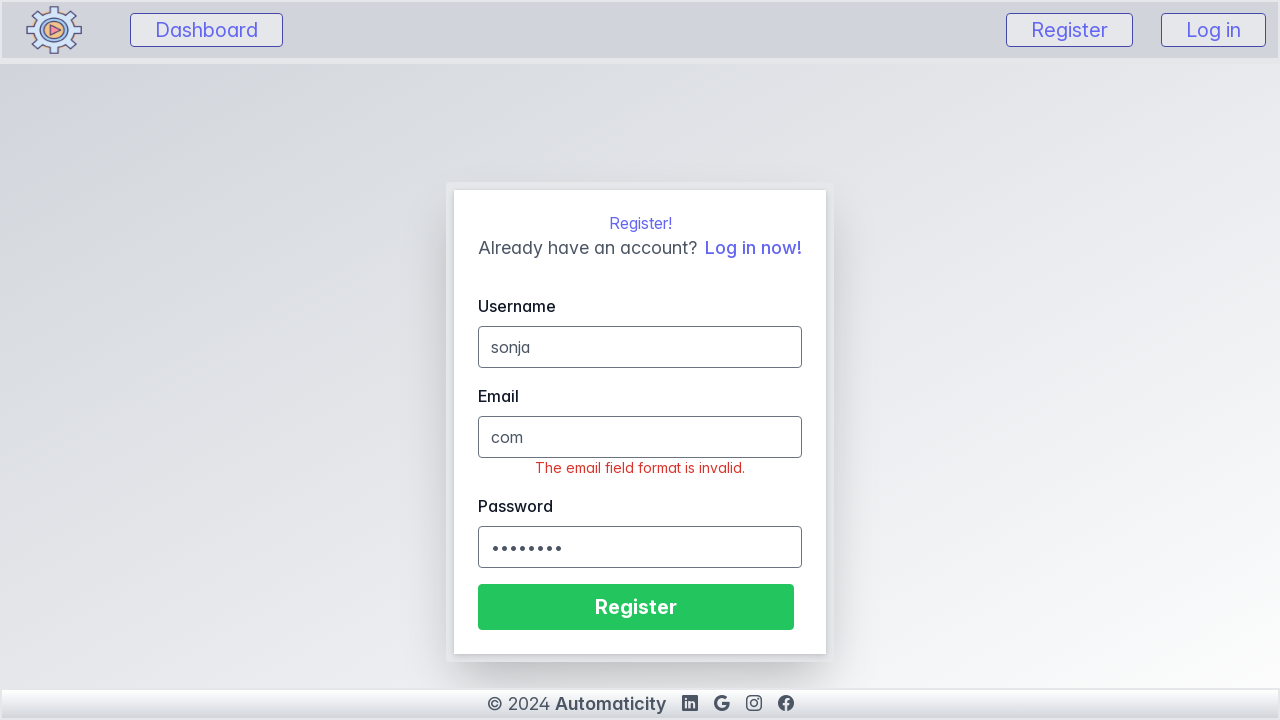

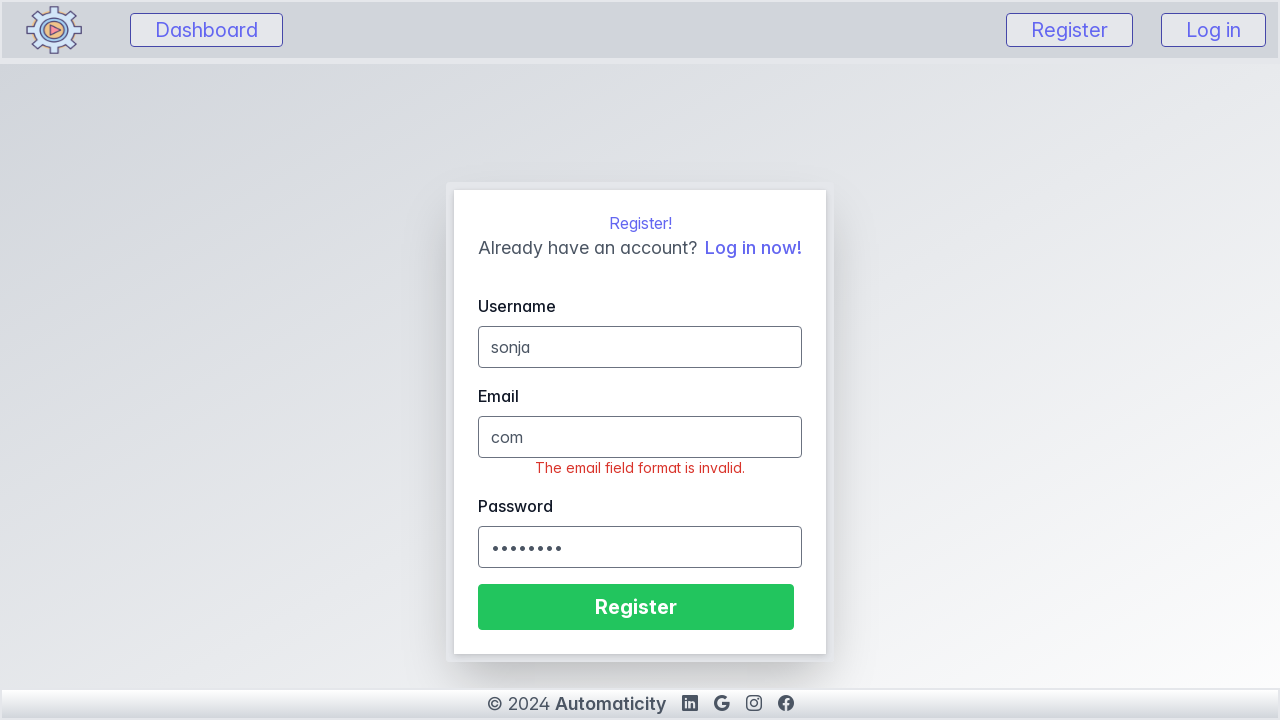